Tests comment form functionality on the Sauce Labs Guinea Pig test page by entering a comment, submitting the form, and verifying the comment appears in the submitted comments section.

Starting URL: https://saucelabs.com/test/guinea-pig

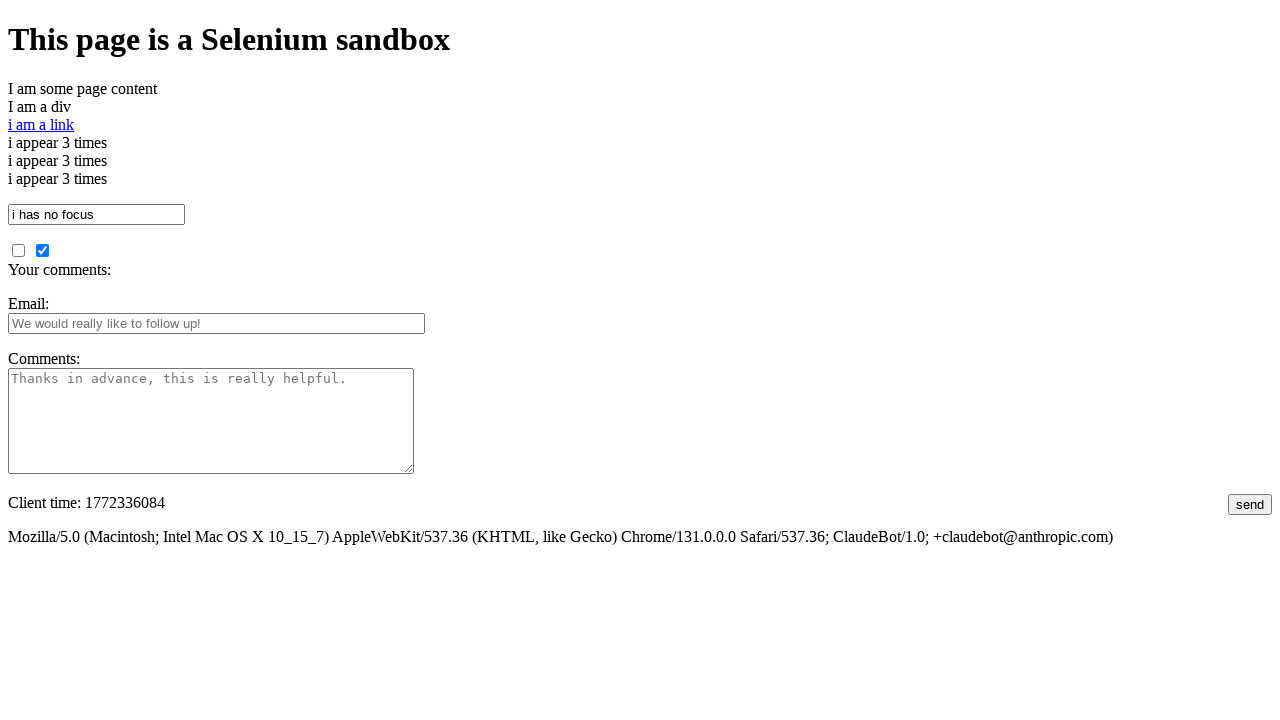

Filled comments field with test UUID on #comments
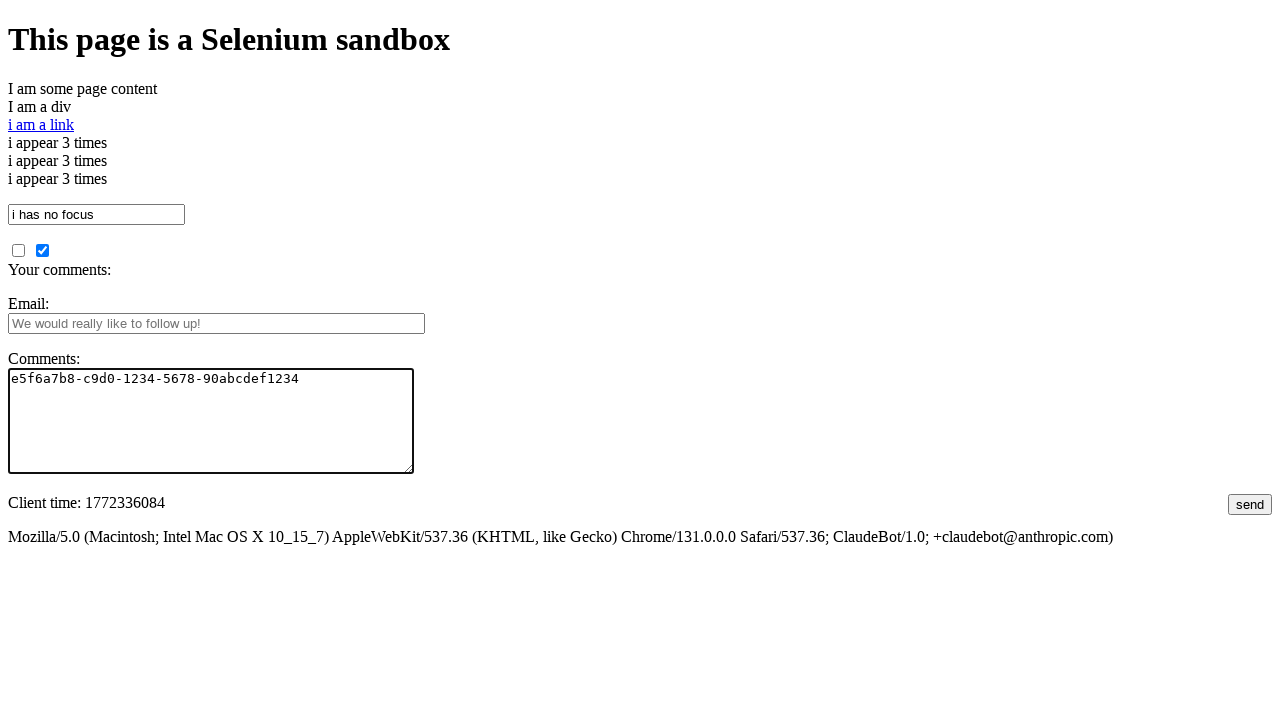

Clicked submit button to submit comment at (1250, 504) on #submit
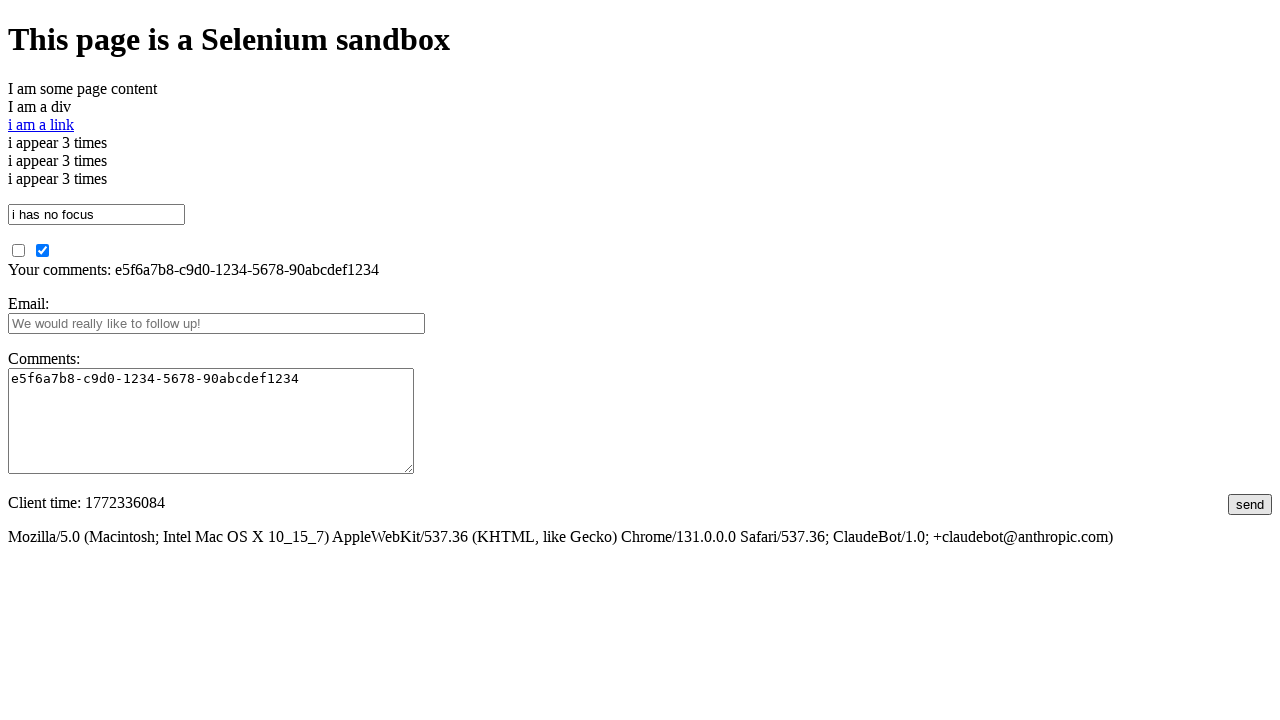

Verified submitted comments section appeared
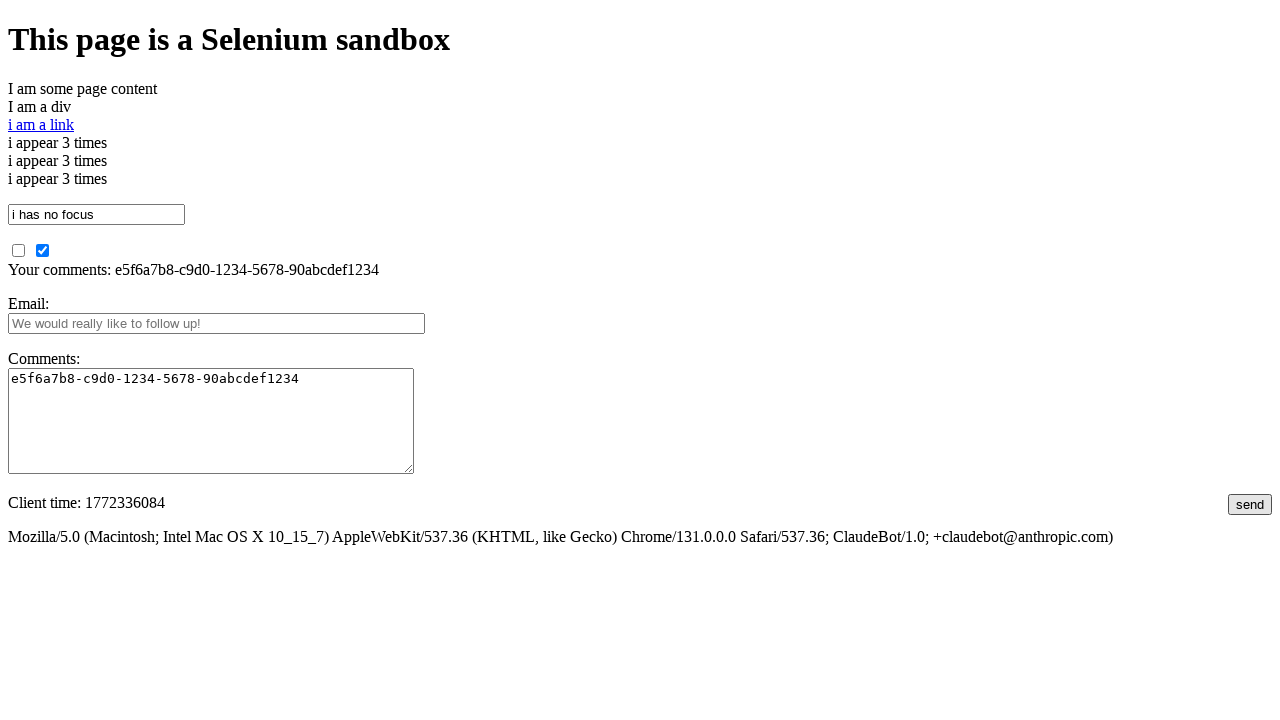

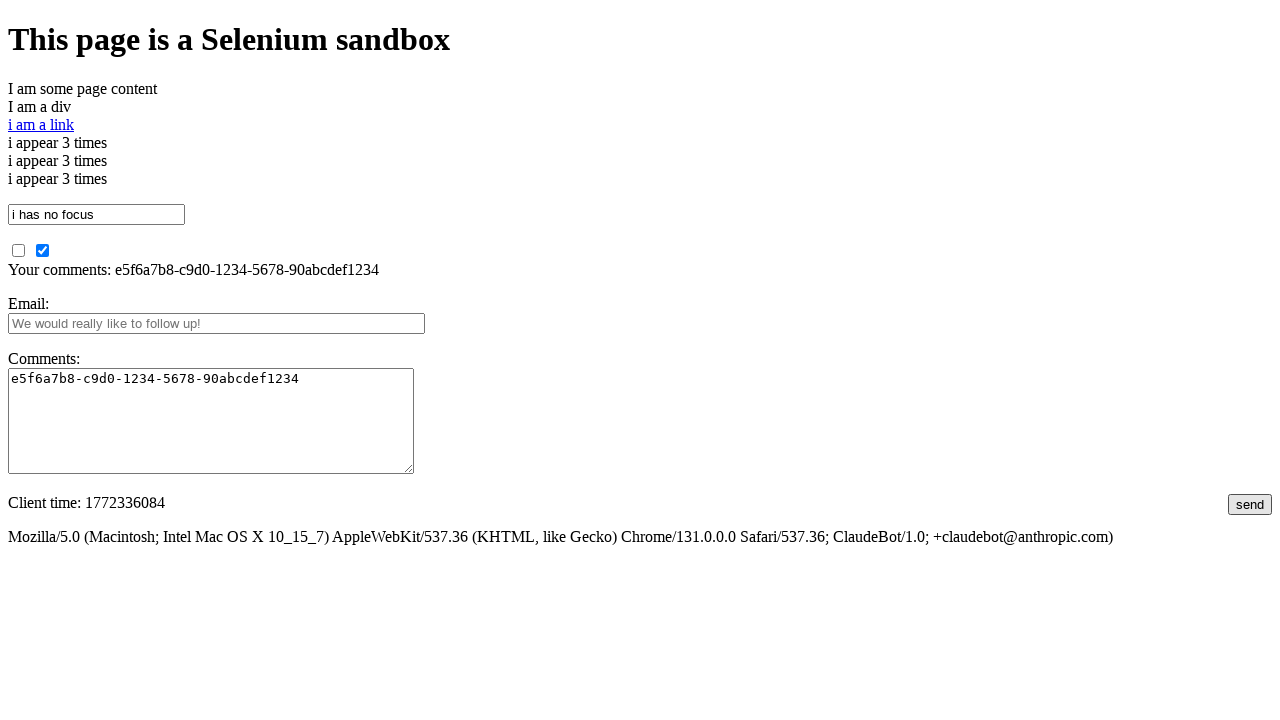